Tests that the zip code field handles 10-digit descending number sequence

Starting URL: https://www.sharelane.com/cgi-bin/register.py

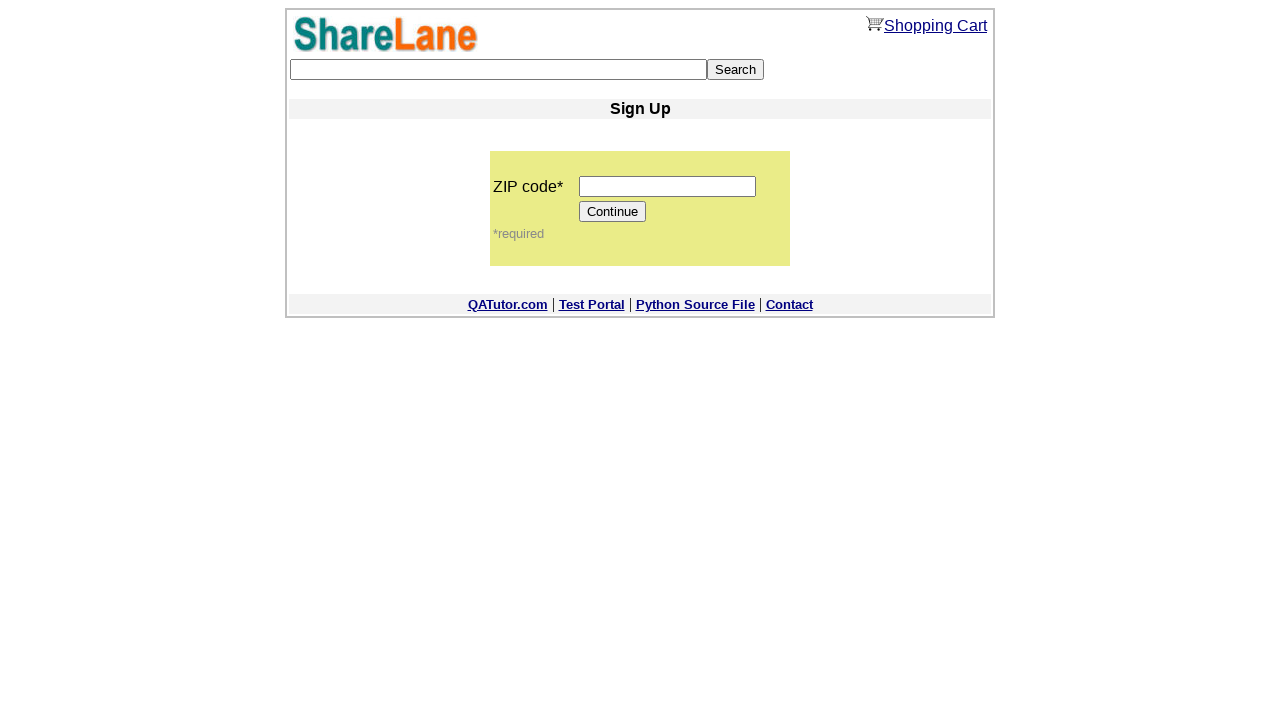

Filled zip code field with 10-digit descending number sequence '0987654321' on input[name='zip_code']
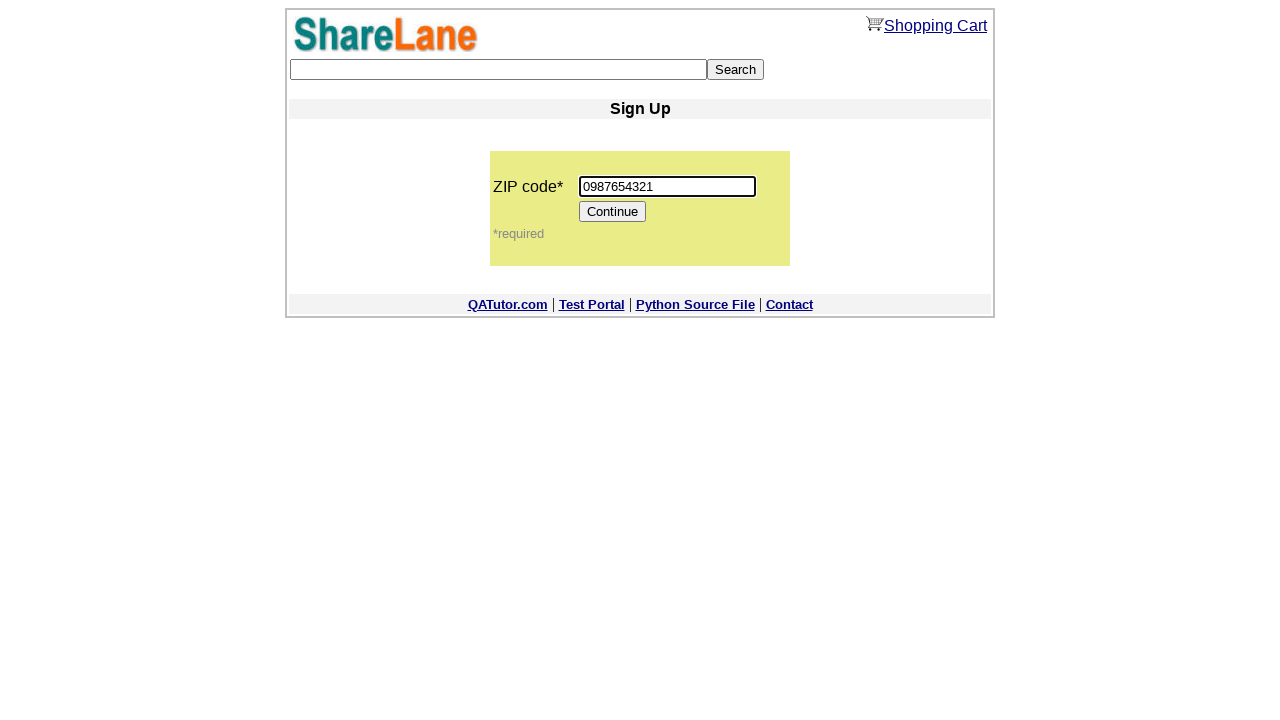

Clicked Continue button to proceed at (613, 212) on [value='Continue']
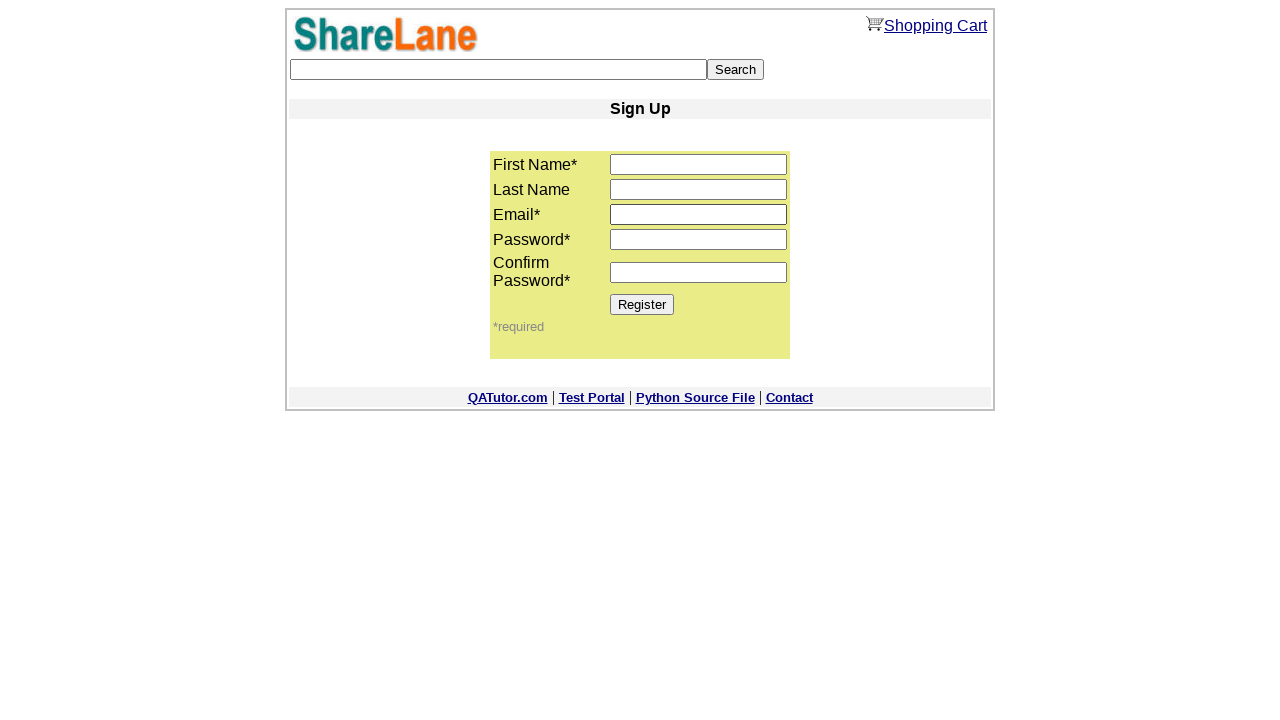

Register button displayed, confirming zip code was accepted
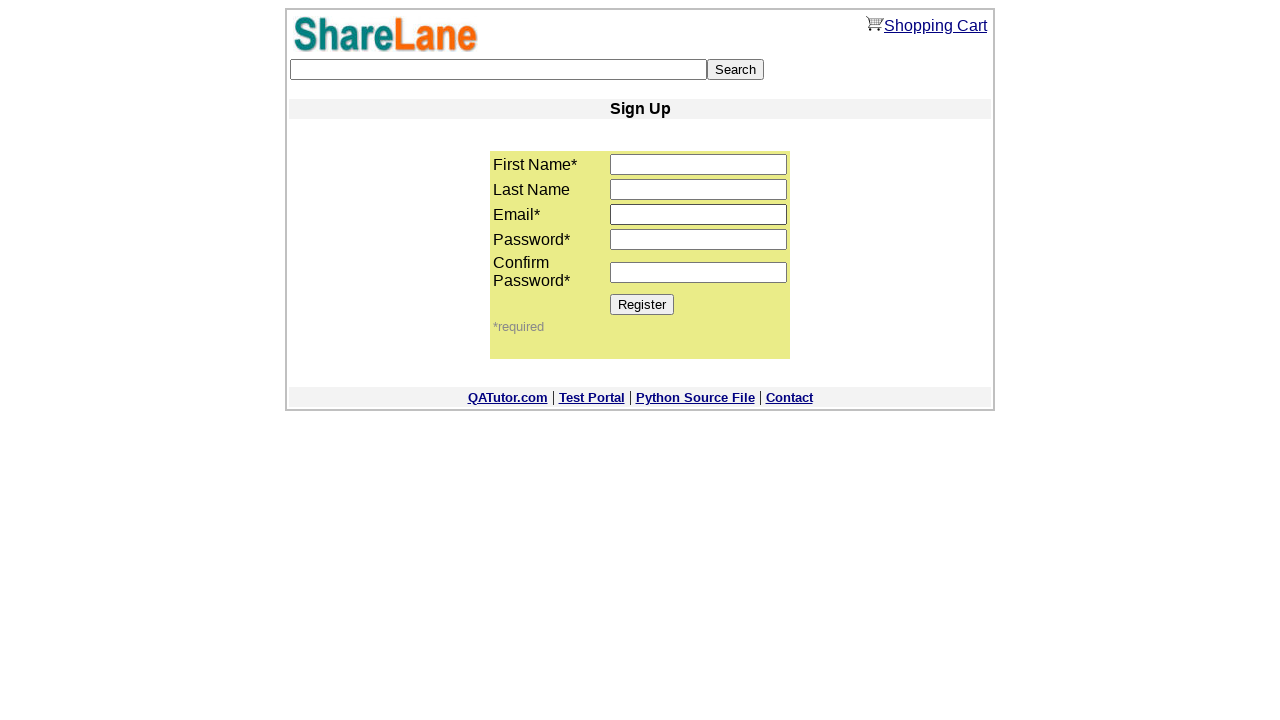

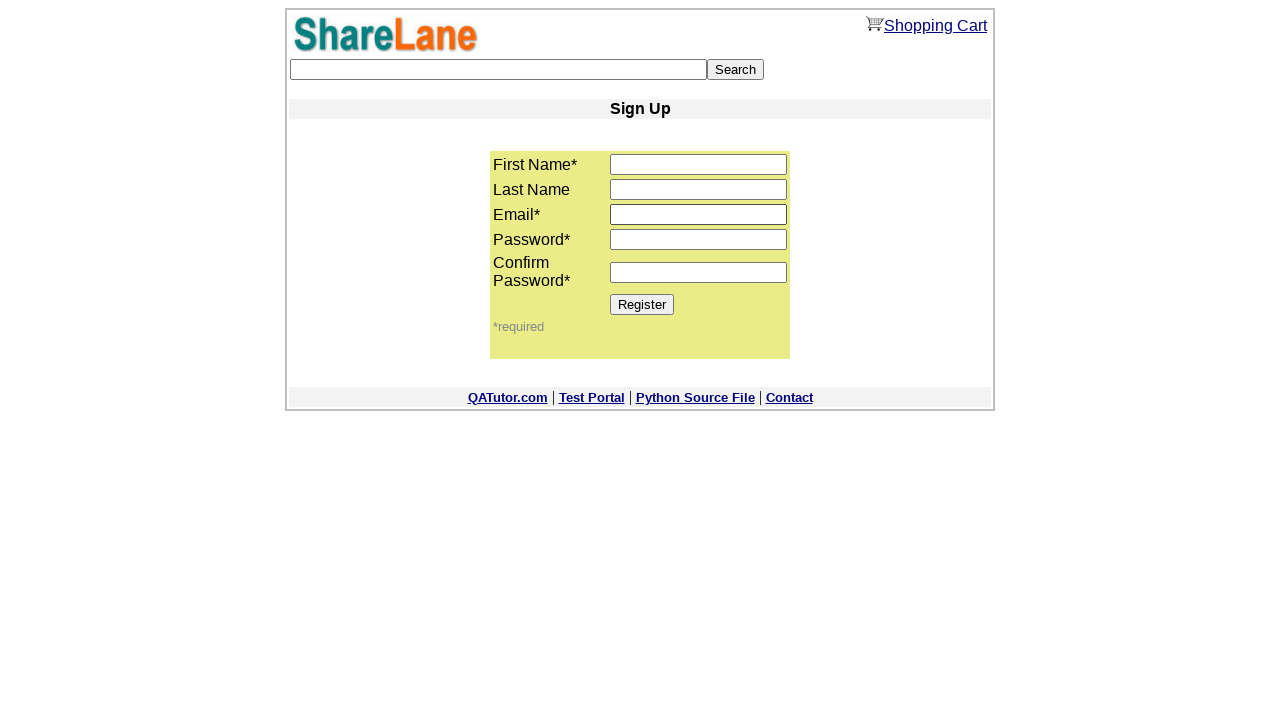